Navigates to MEV Watch website and verifies that the OFAC compliance statistics are displayed on the page

Starting URL: https://www.mevwatch.info

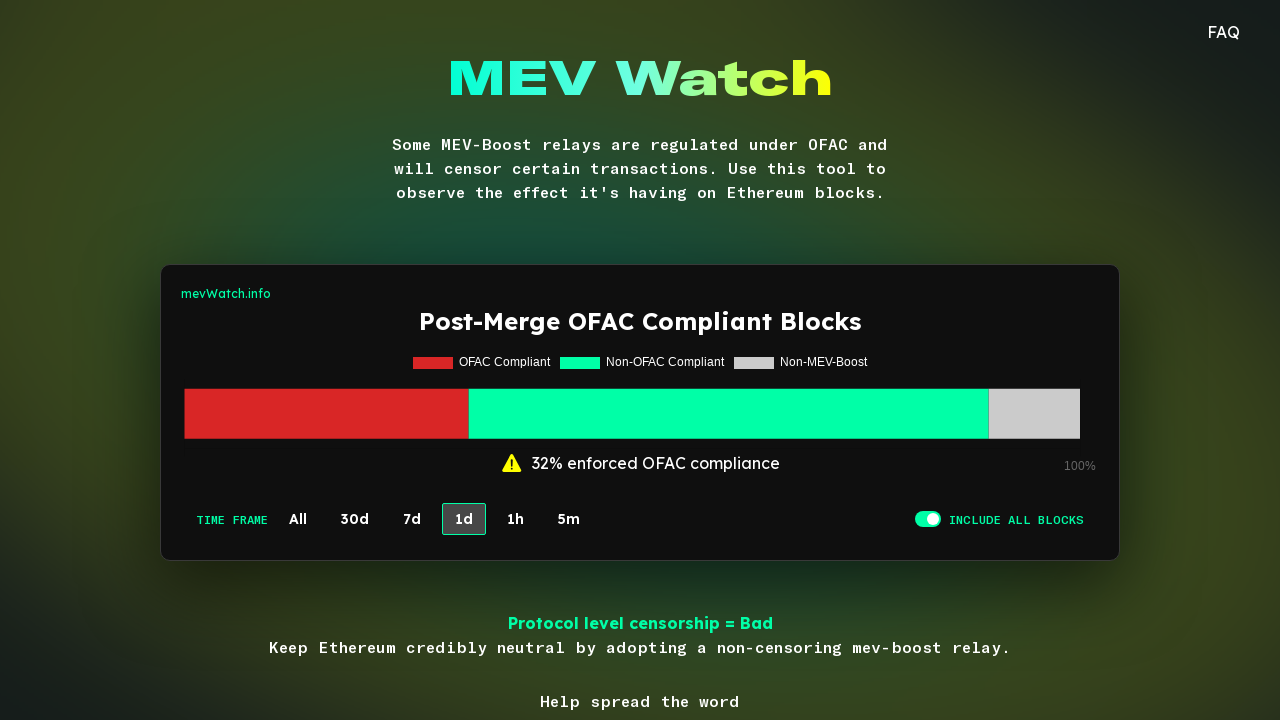

Waited 2000ms for page to fully load
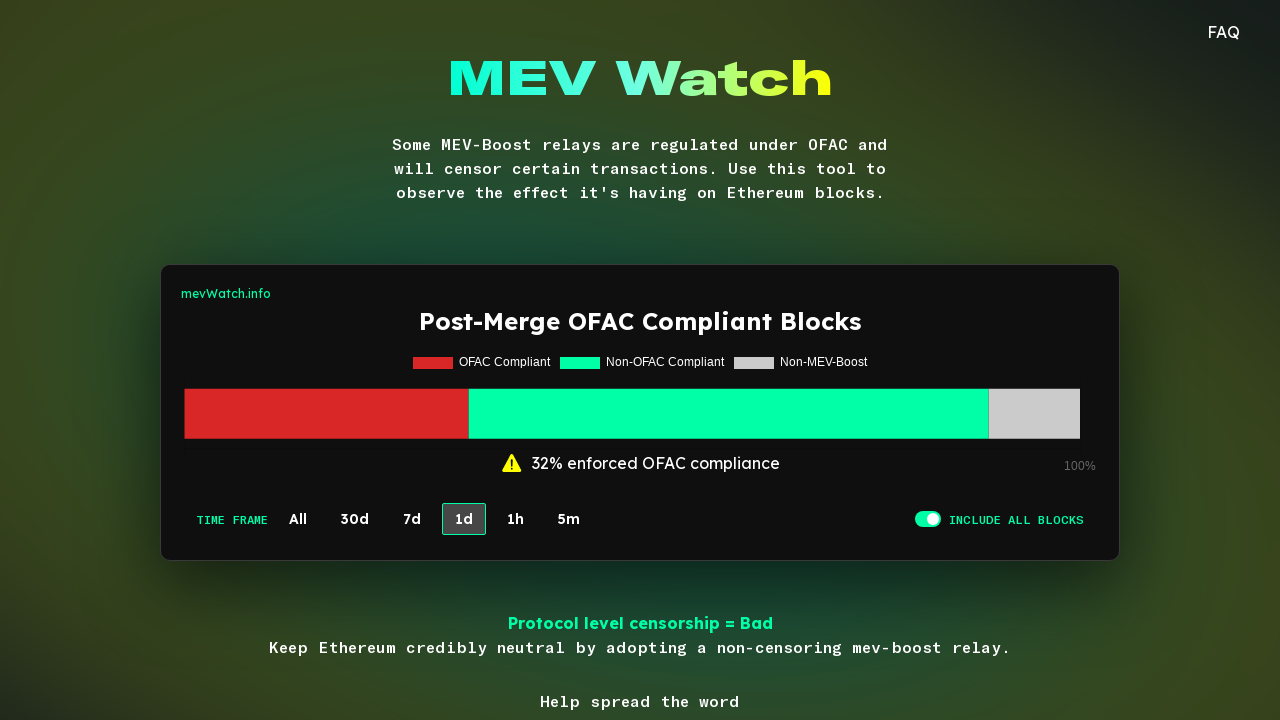

OFAC compliance statistics element became visible
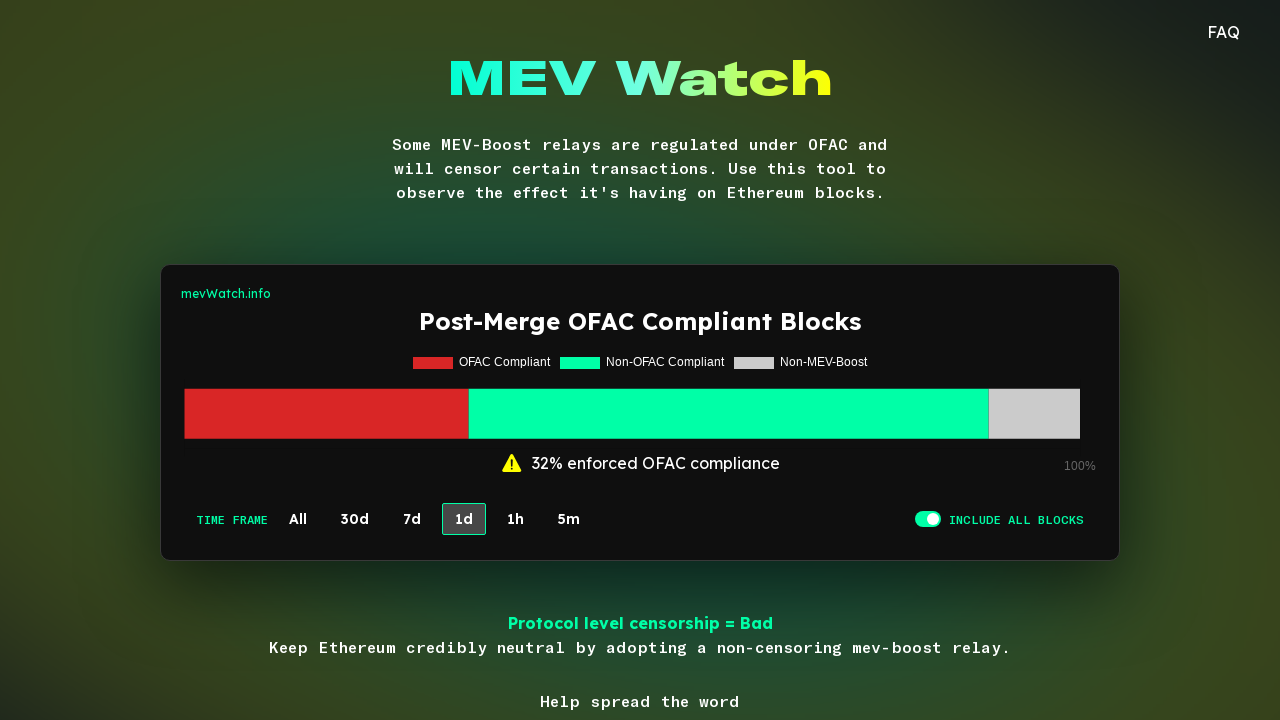

Retrieved OFAC compliance text content
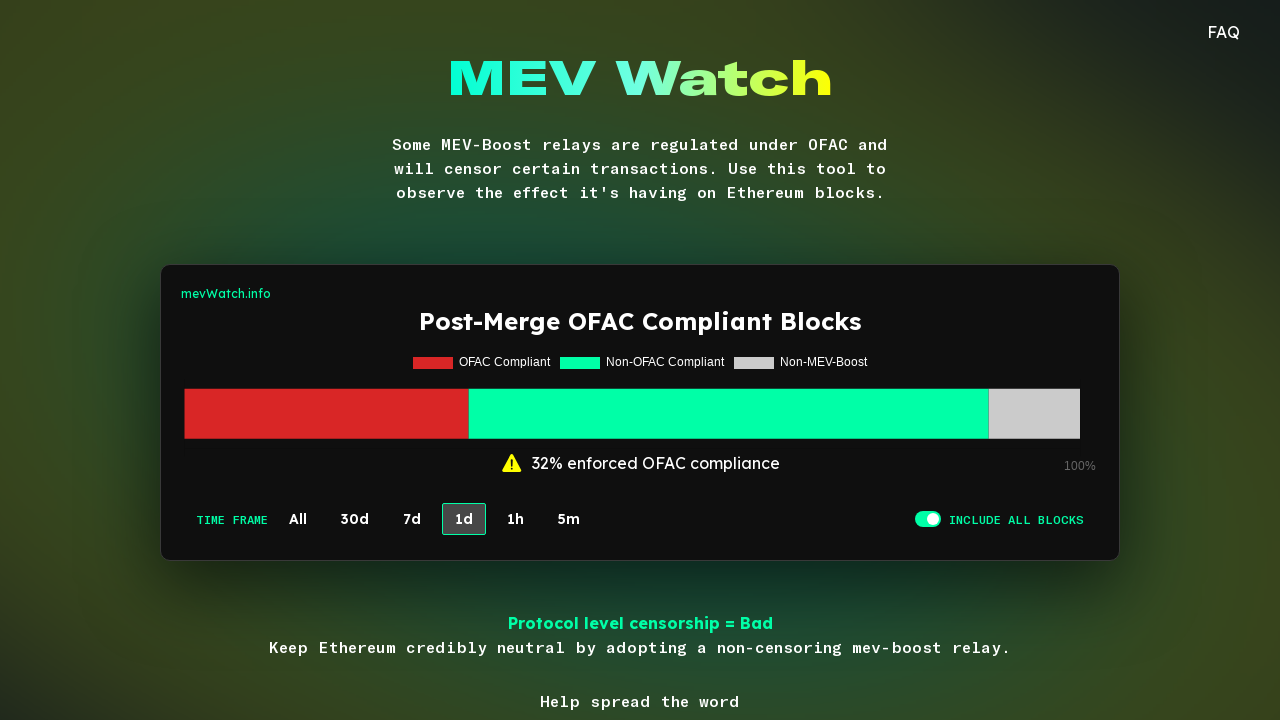

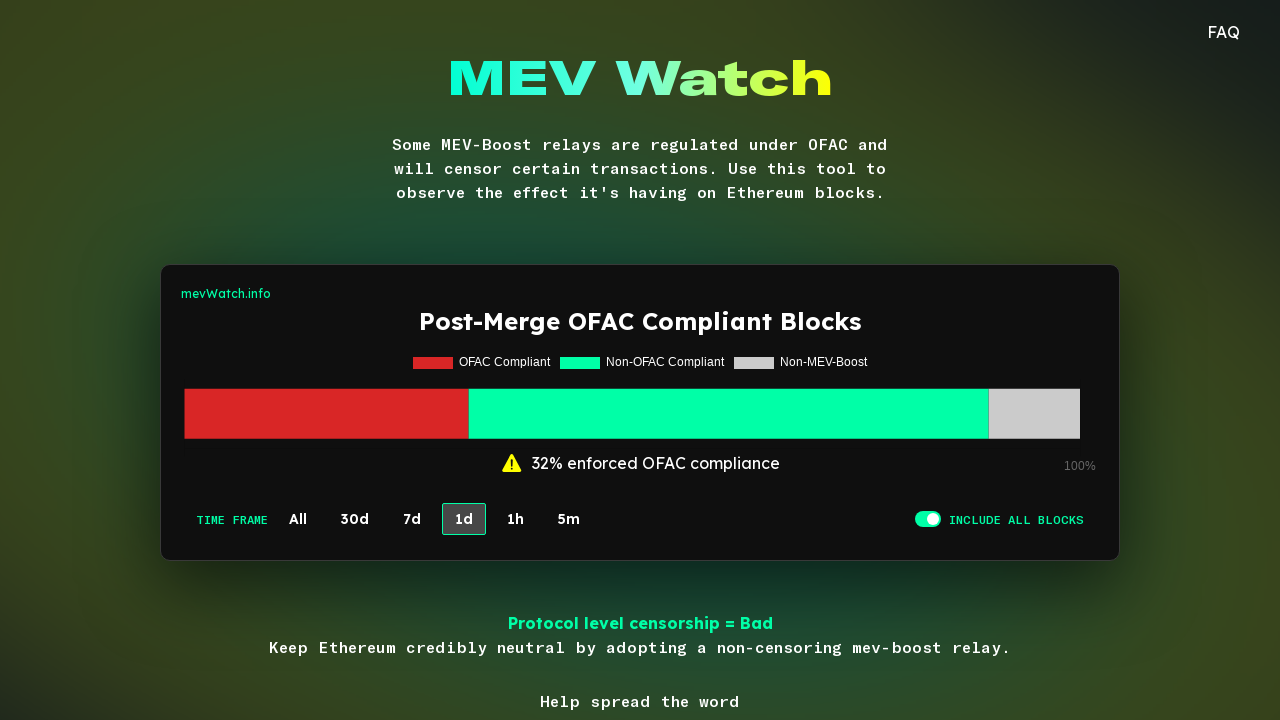